Tests dynamic loading behavior where an element is rendered after clicking a start button. Clicks the start button, waits for the loading to complete, and verifies the finish text appears.

Starting URL: http://the-internet.herokuapp.com/dynamic_loading/2

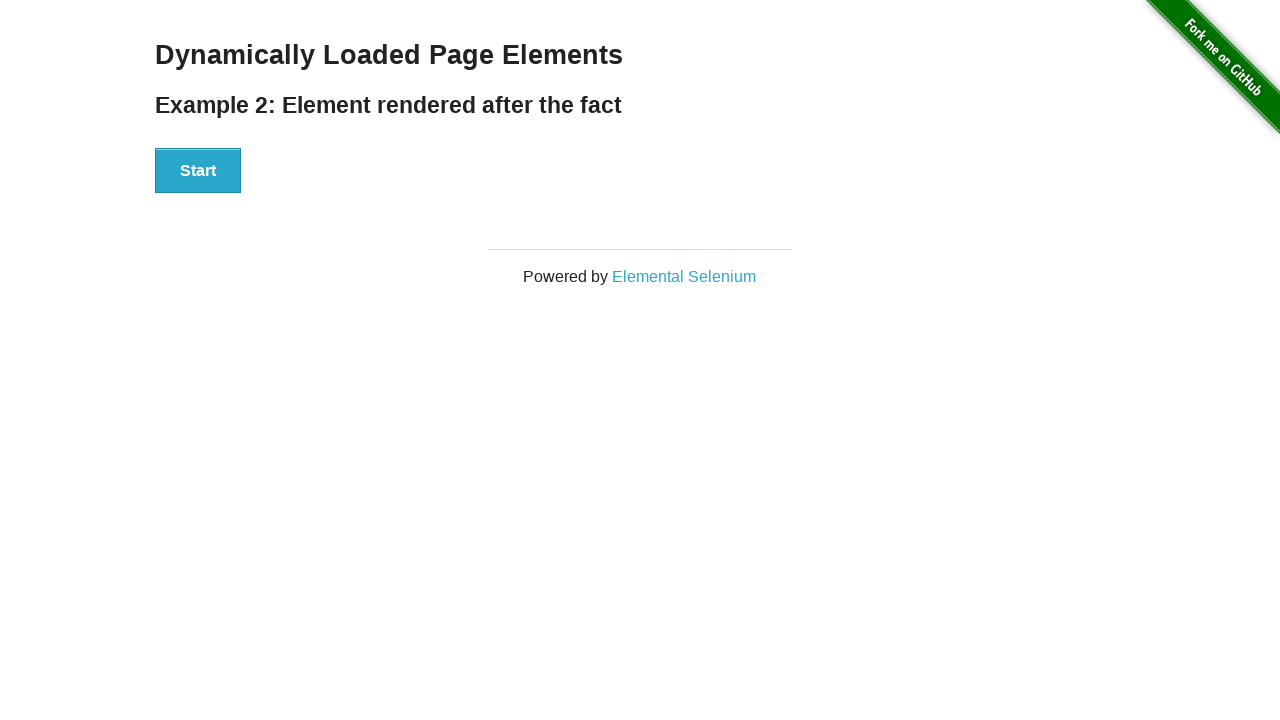

Navigated to dynamic loading example 2 page
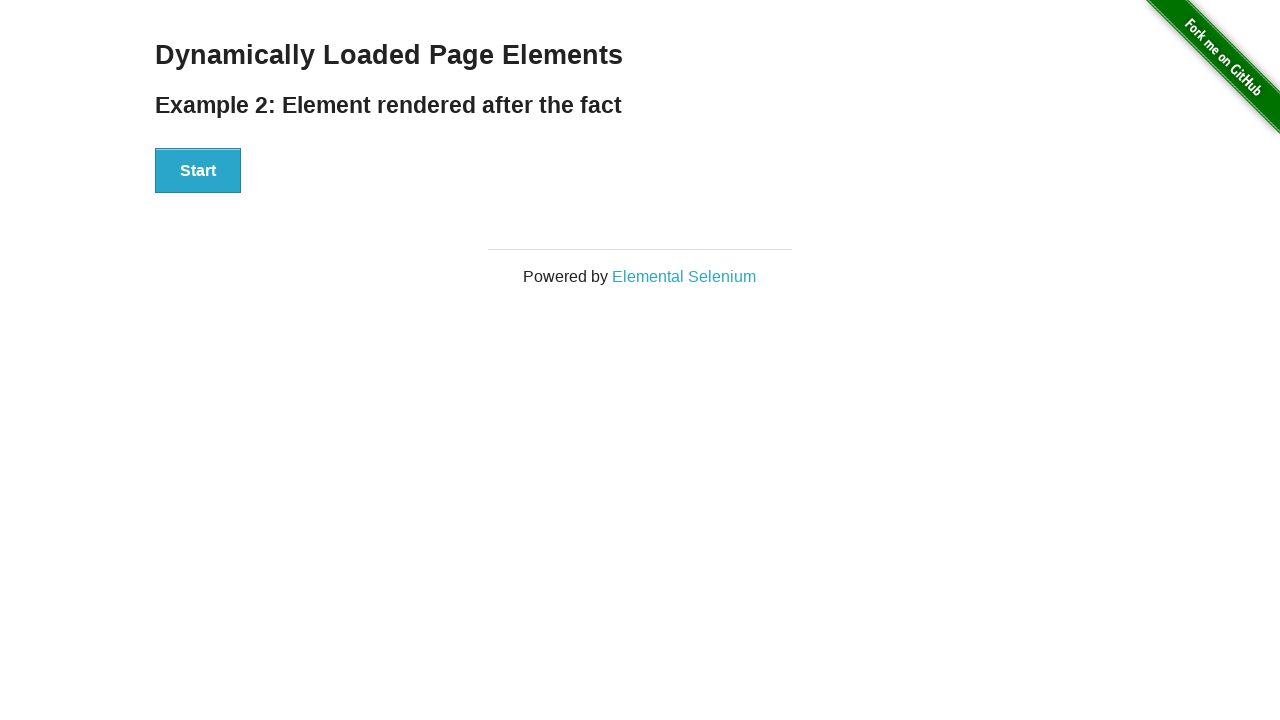

Clicked the Start button to trigger dynamic loading at (198, 171) on #start button
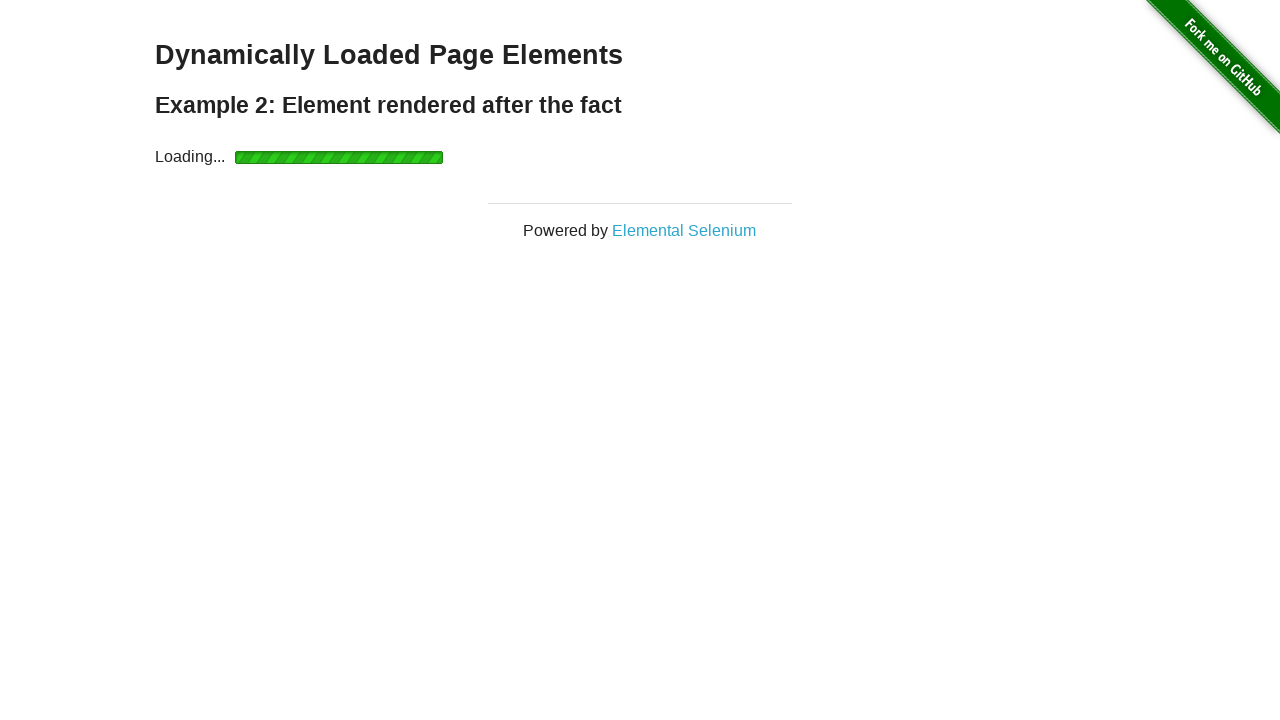

Waited for finish element to become visible after loading completed
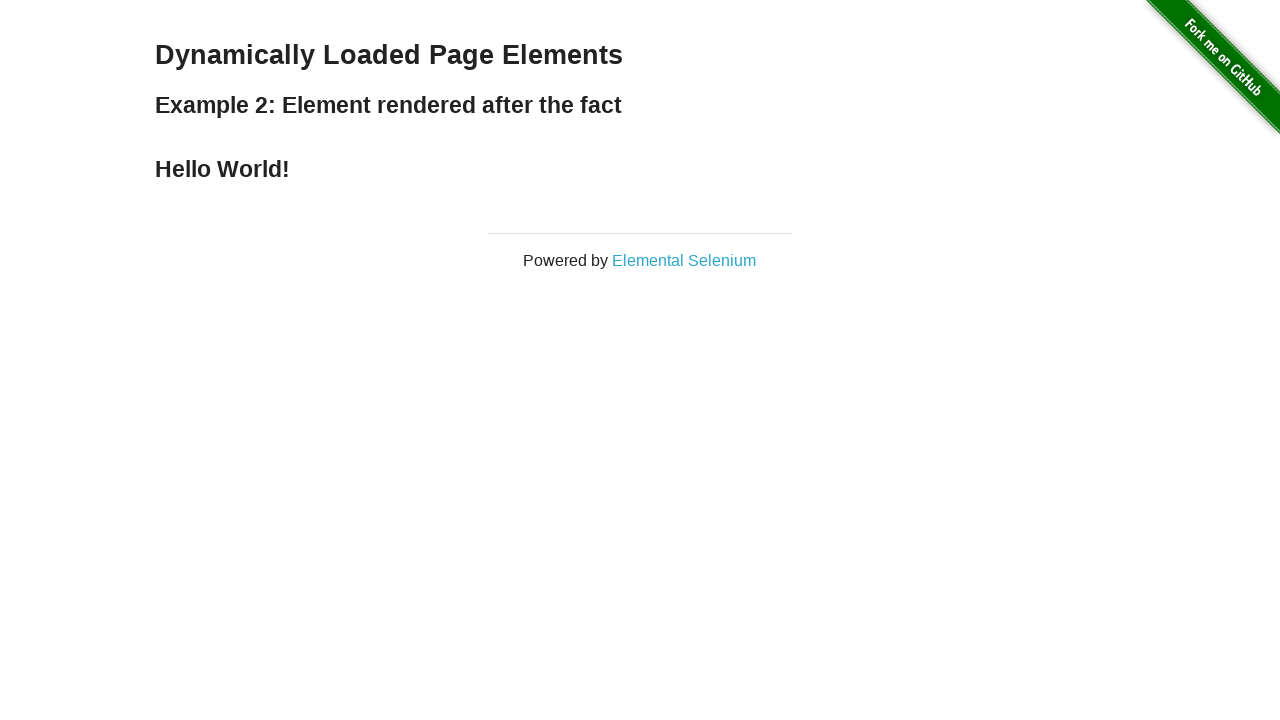

Verified that finish element is visible
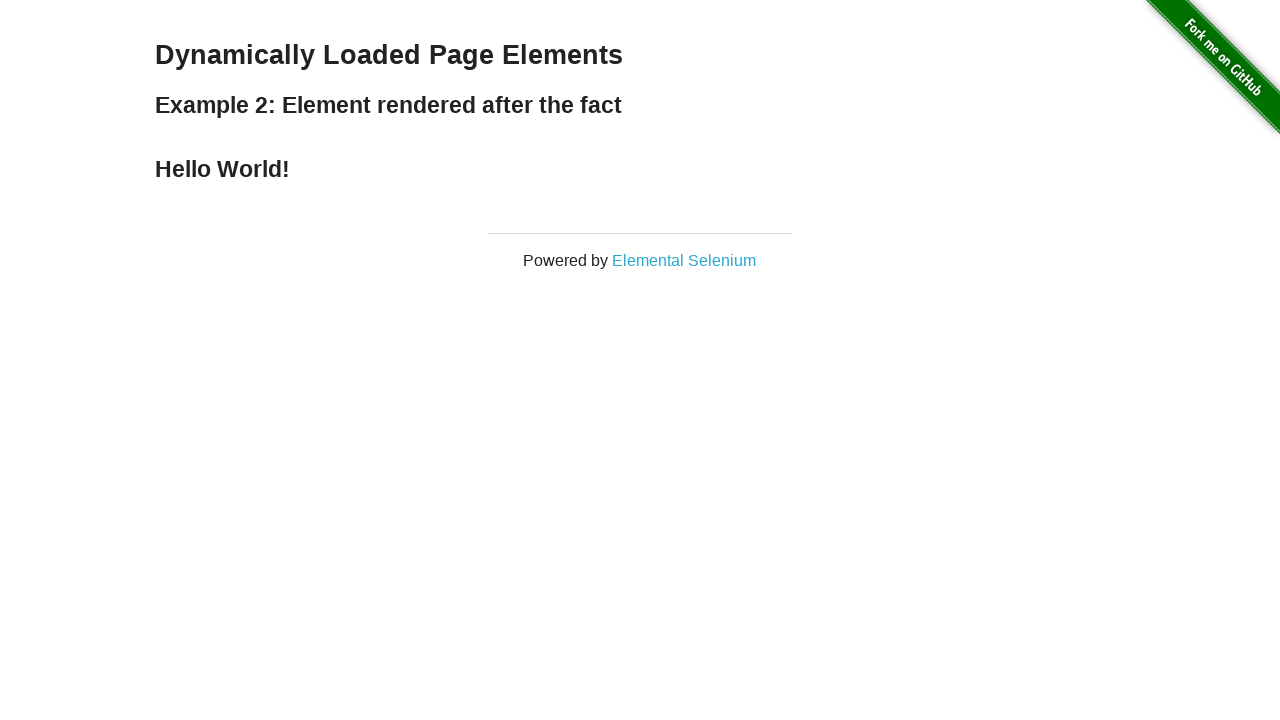

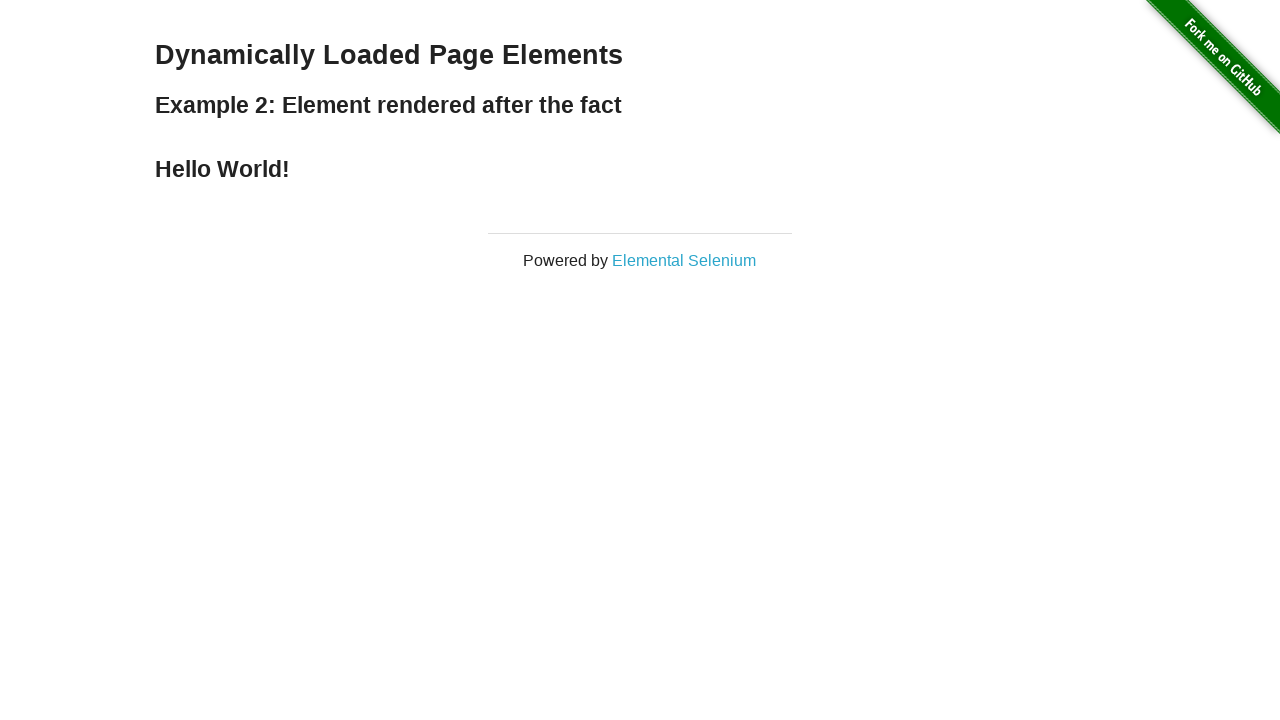